Tests browser window handling by navigating to DemoQA's browser windows page and opening a new browser window/tab

Starting URL: https://demoqa.com/browser-windows

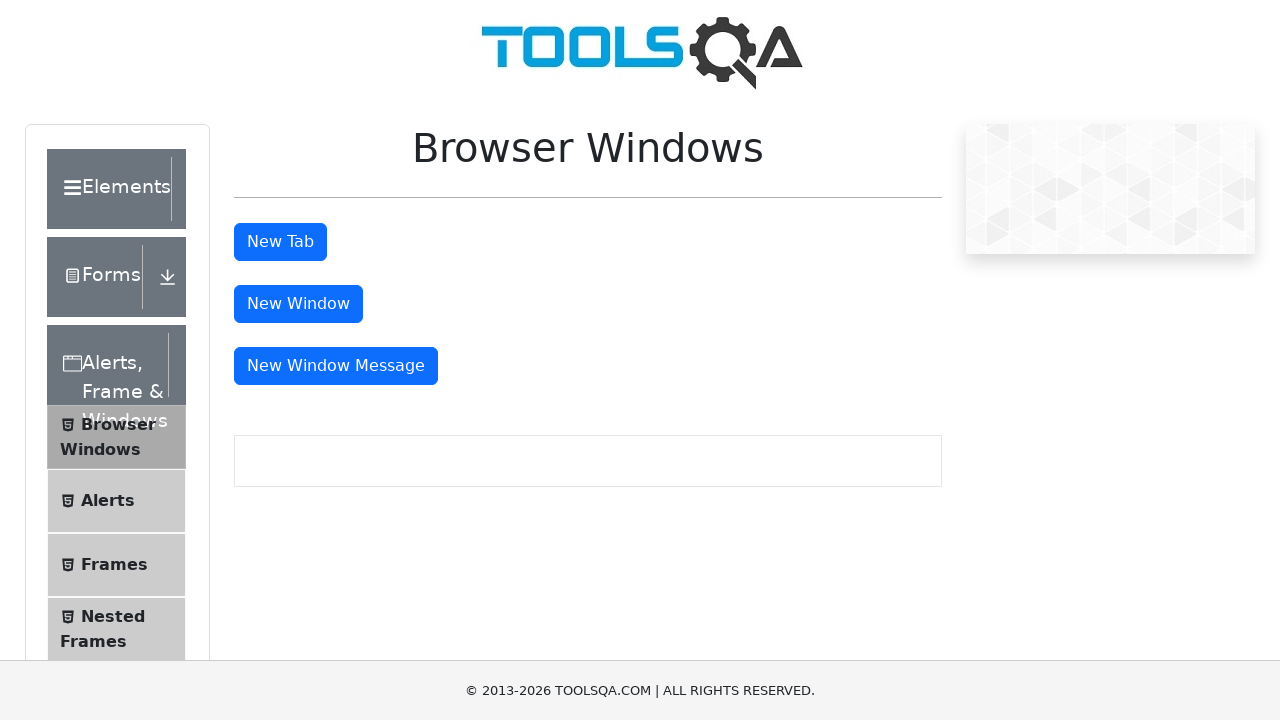

Created a new browser window/tab
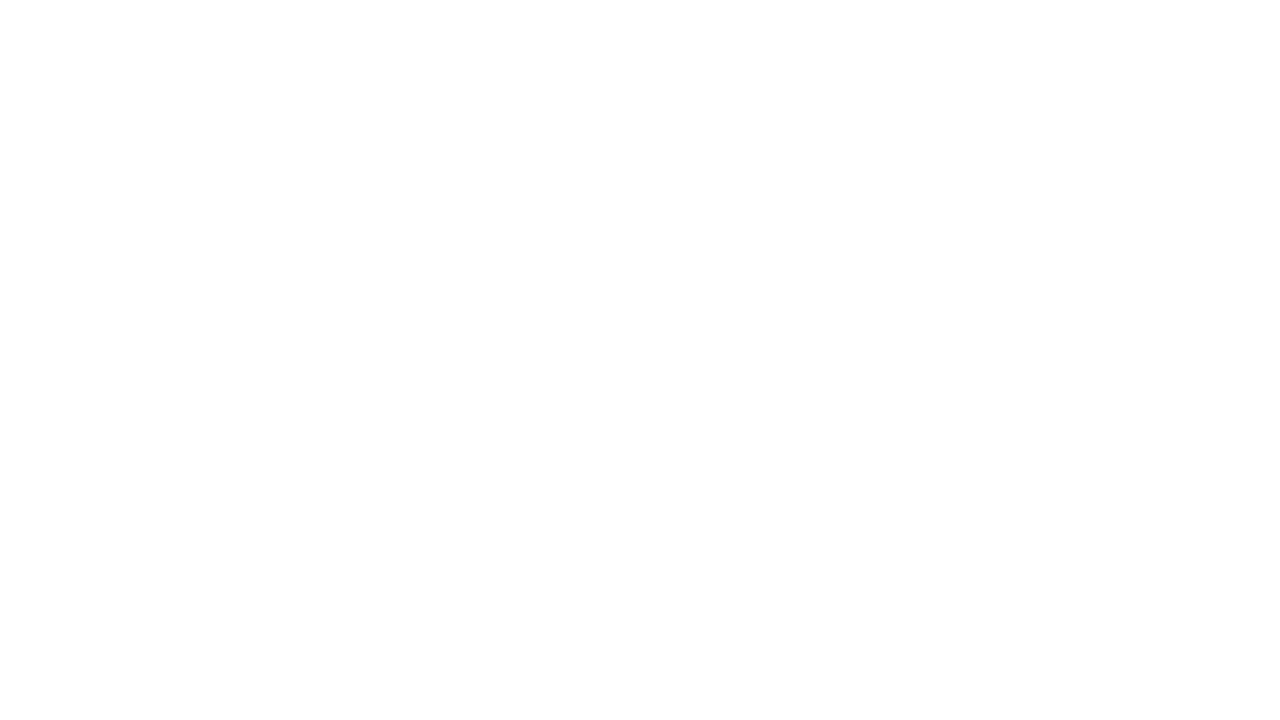

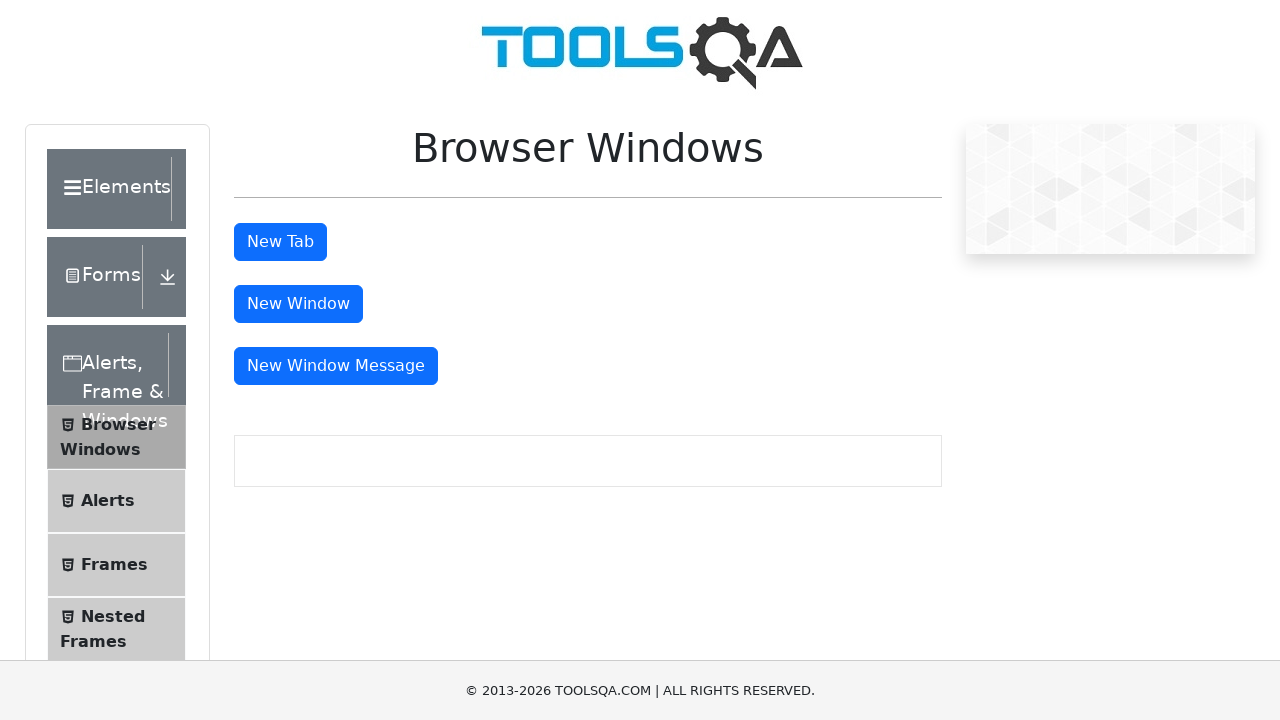